Tests an e-commerce shopping flow by searching for products containing "ber", adding all matching items to the cart, proceeding to checkout, and applying a promo code.

Starting URL: https://rahulshettyacademy.com/seleniumPractise/

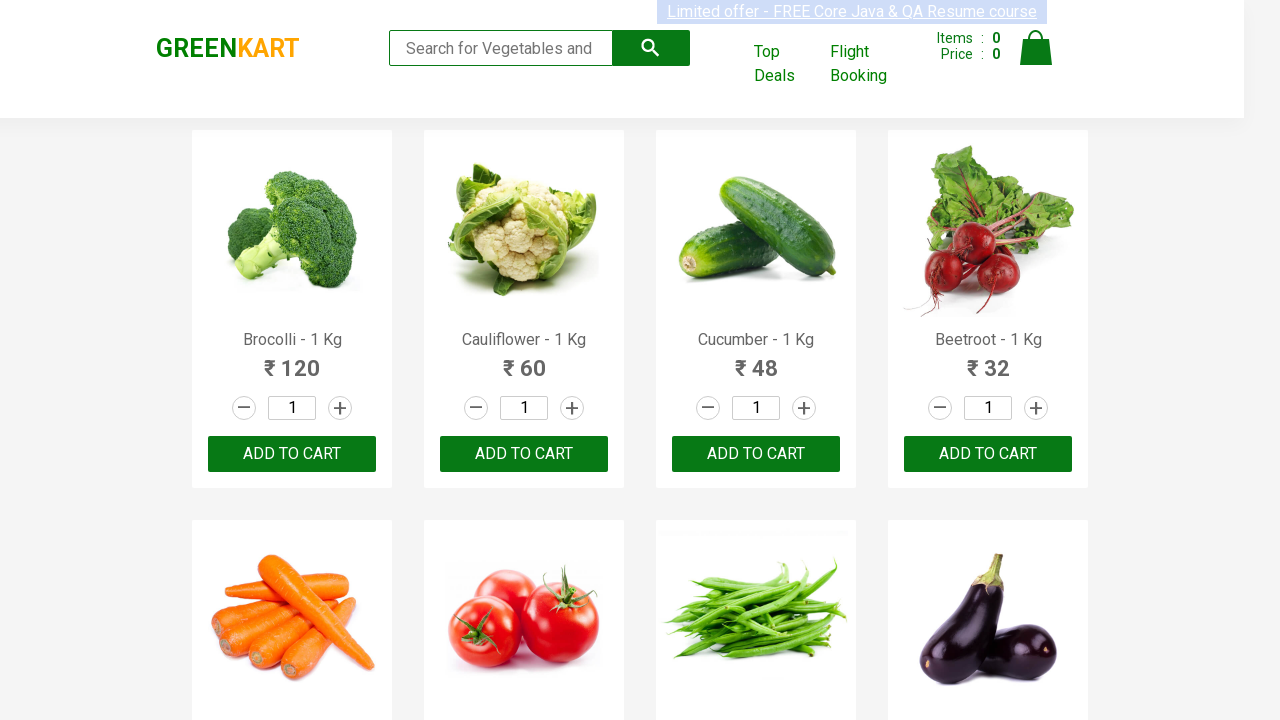

Filled search field with 'ber' on input.search-keyword
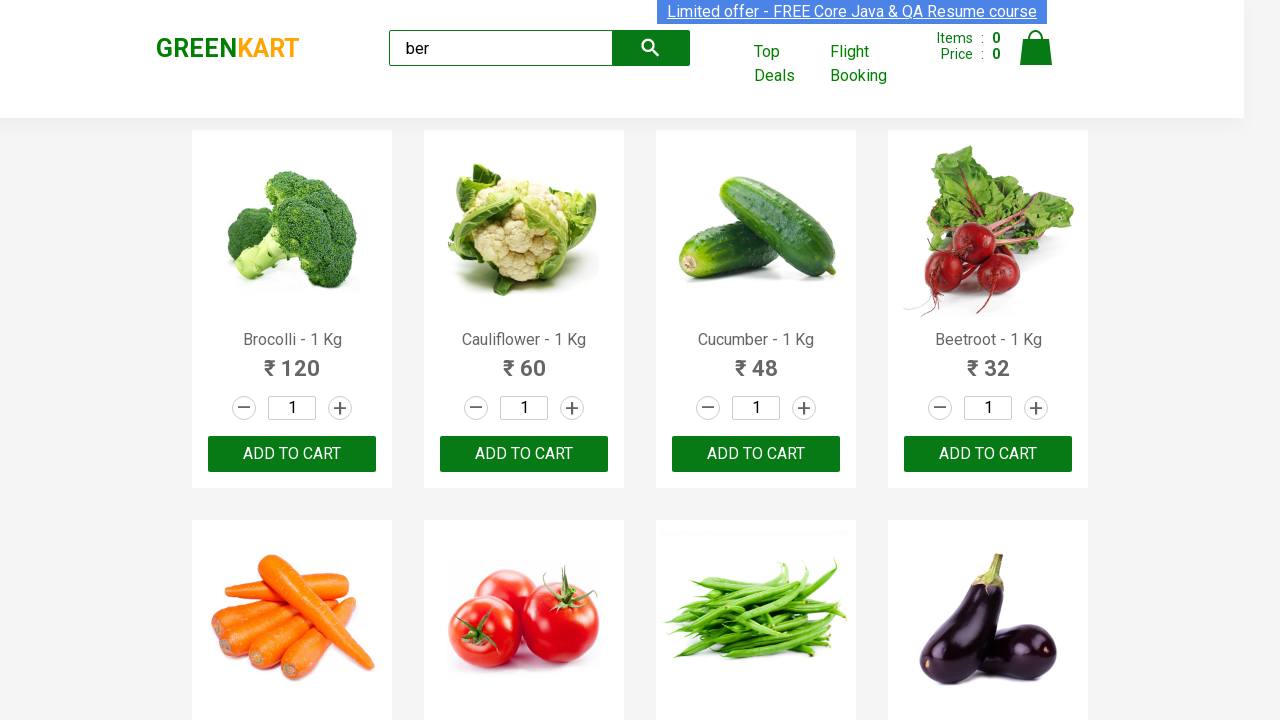

Waited 2 seconds for search results to load
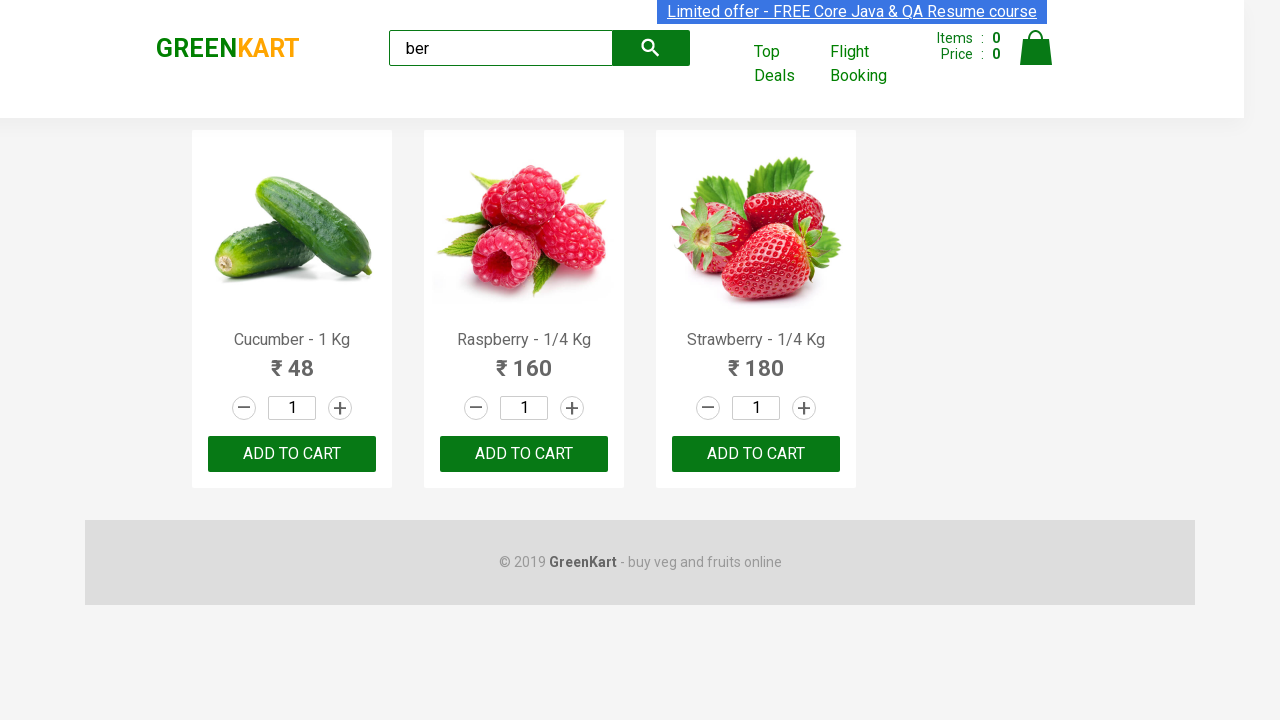

Found 3 'Add to cart' buttons
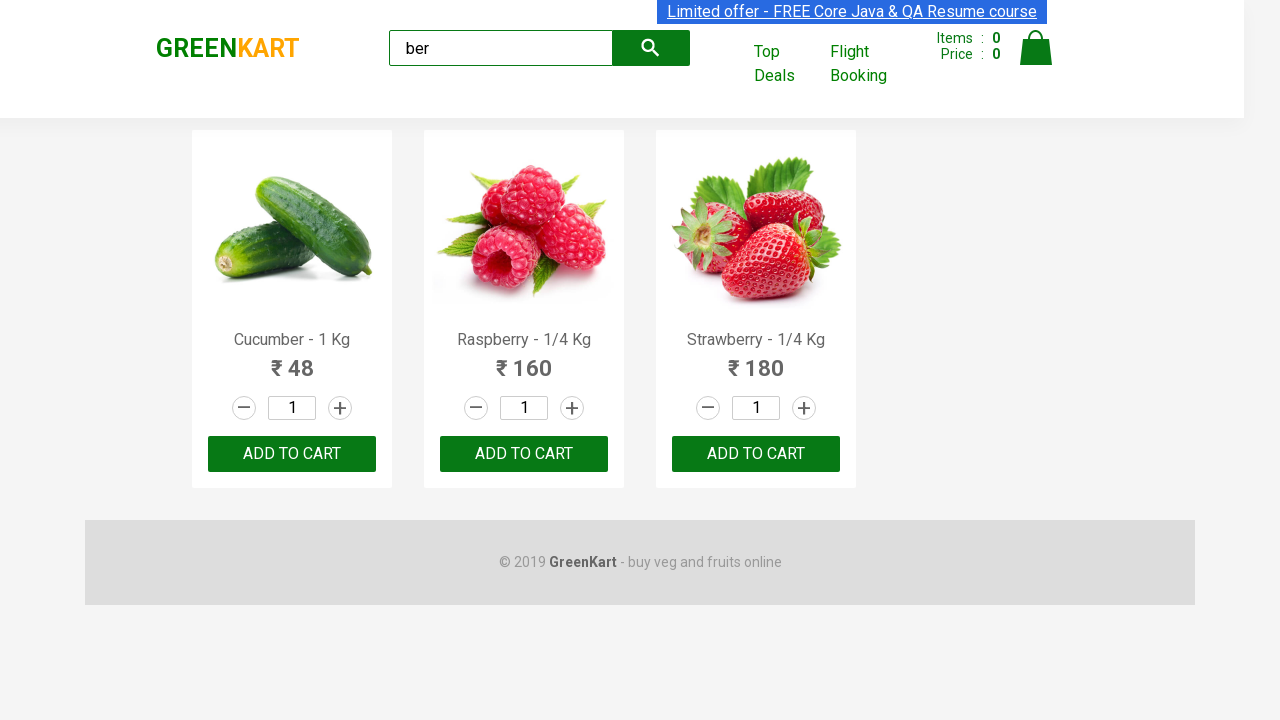

Clicked 'Add to cart' button #1 at (292, 454) on xpath=//div[@class='product-action']/button >> nth=0
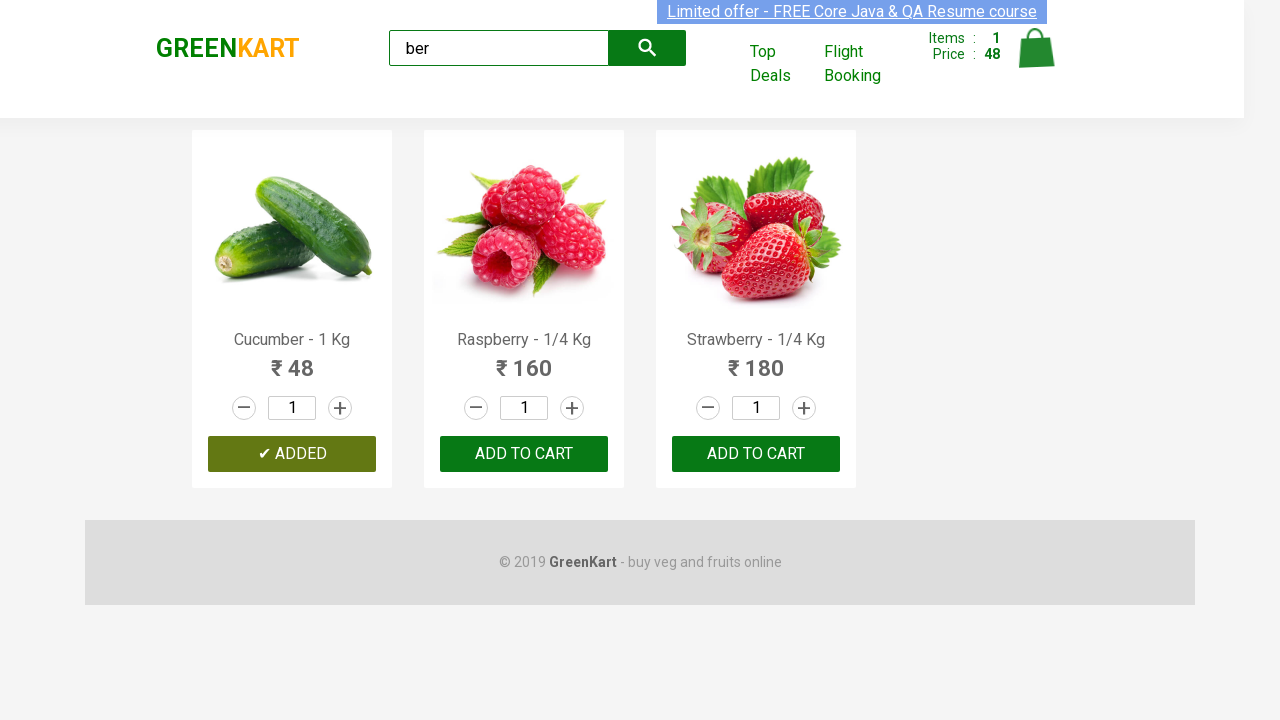

Clicked 'Add to cart' button #2 at (524, 454) on xpath=//div[@class='product-action']/button >> nth=1
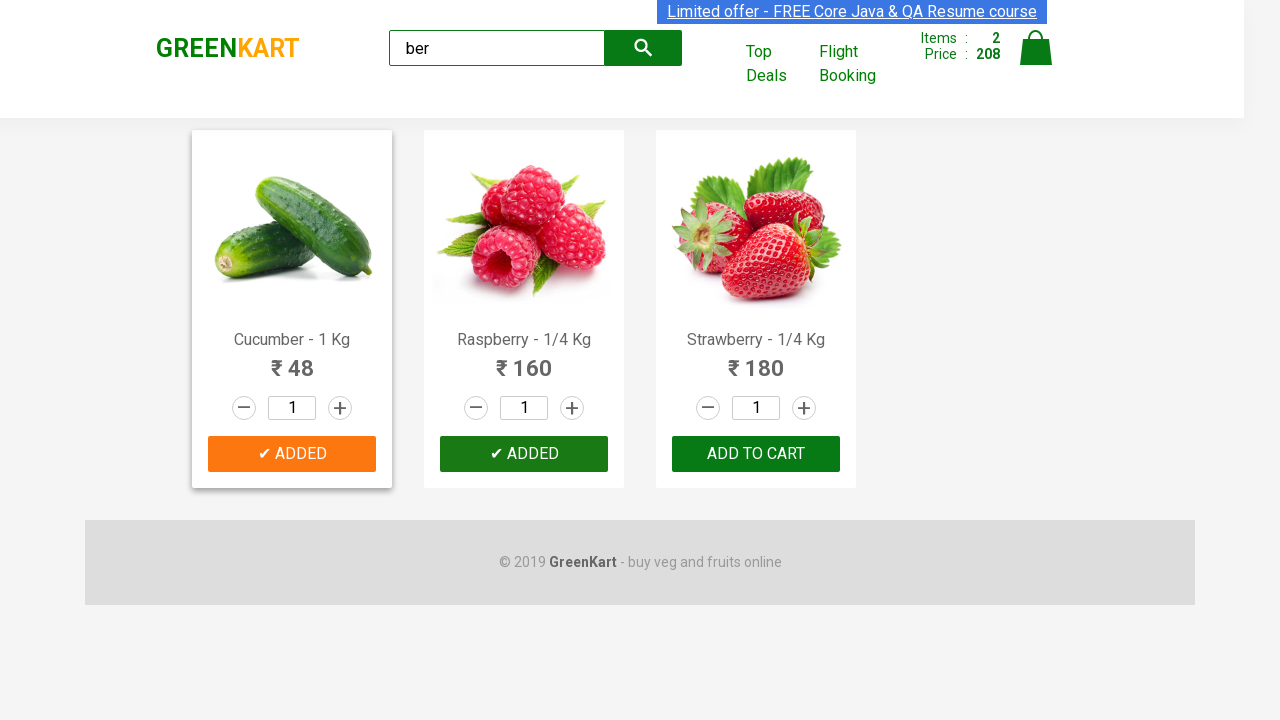

Clicked 'Add to cart' button #3 at (756, 454) on xpath=//div[@class='product-action']/button >> nth=2
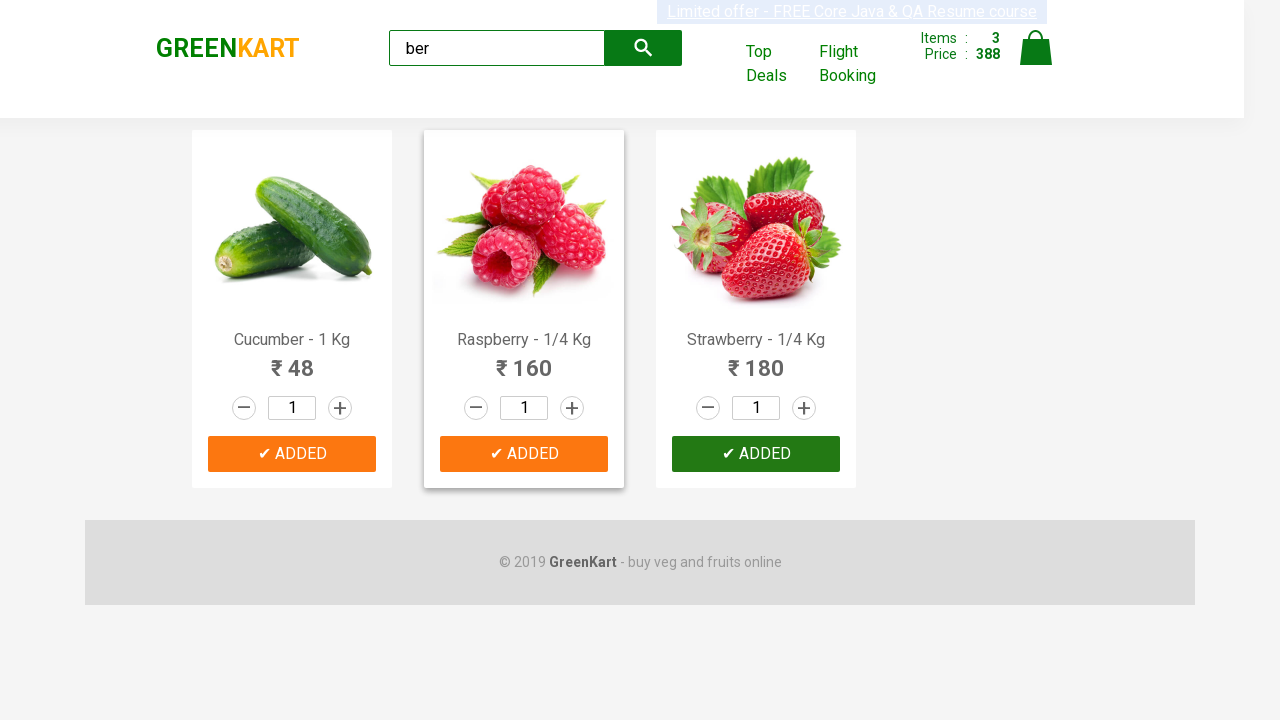

Clicked shopping cart icon at (1036, 48) on img[alt='Cart']
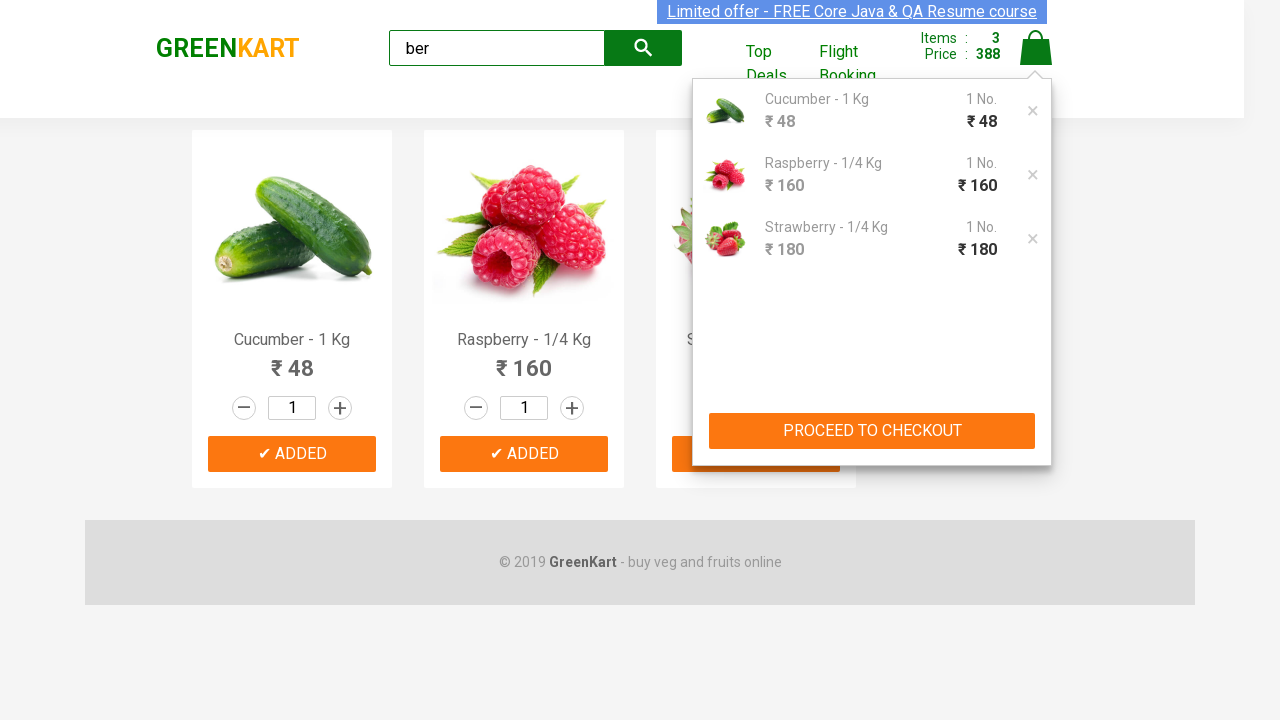

Clicked 'PROCEED TO CHECKOUT' button at (872, 431) on xpath=//button[text()='PROCEED TO CHECKOUT']
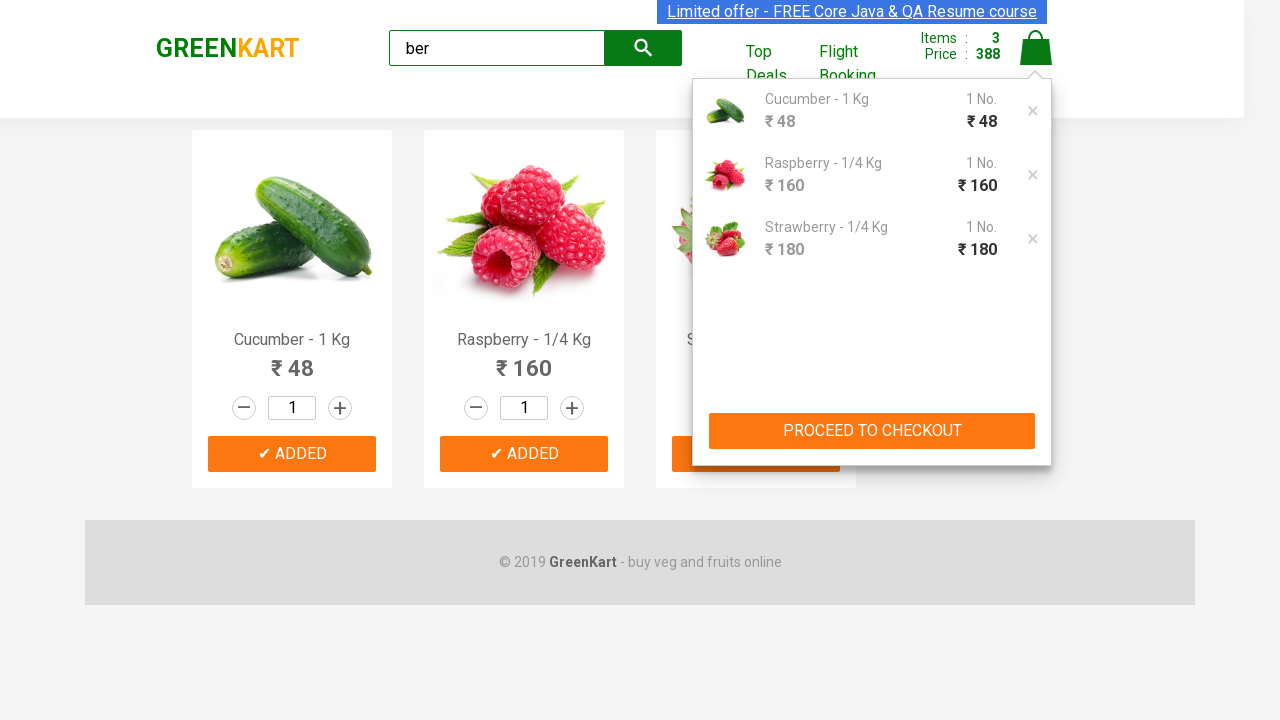

Promo code input field became visible
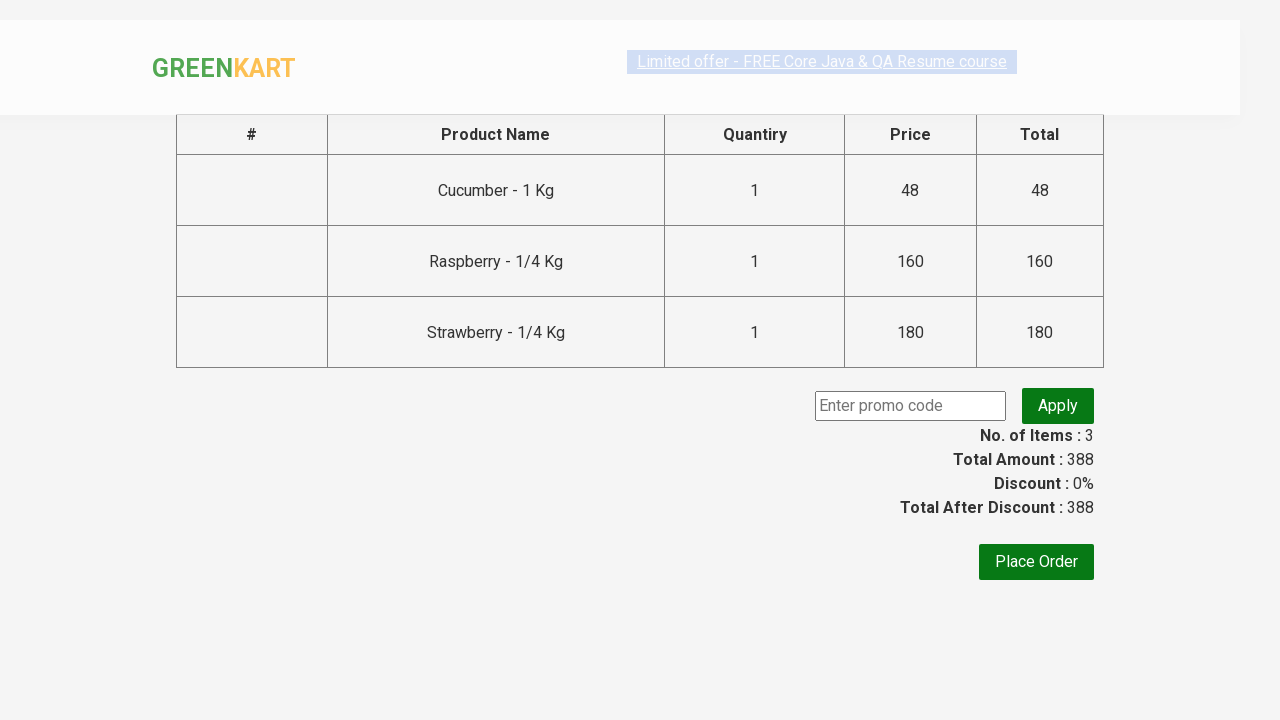

Entered promo code 'rahulshettyacademy' on .promoCode
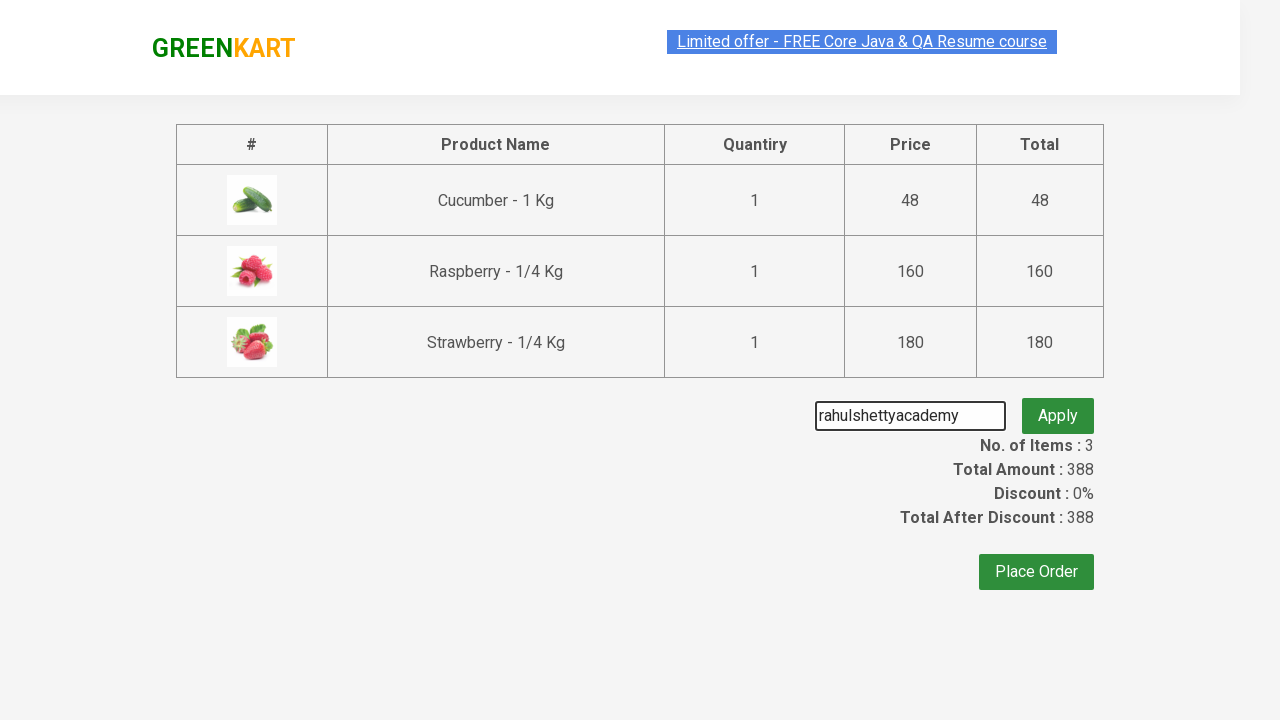

Clicked 'Apply Promo' button at (1058, 406) on .promoBtn
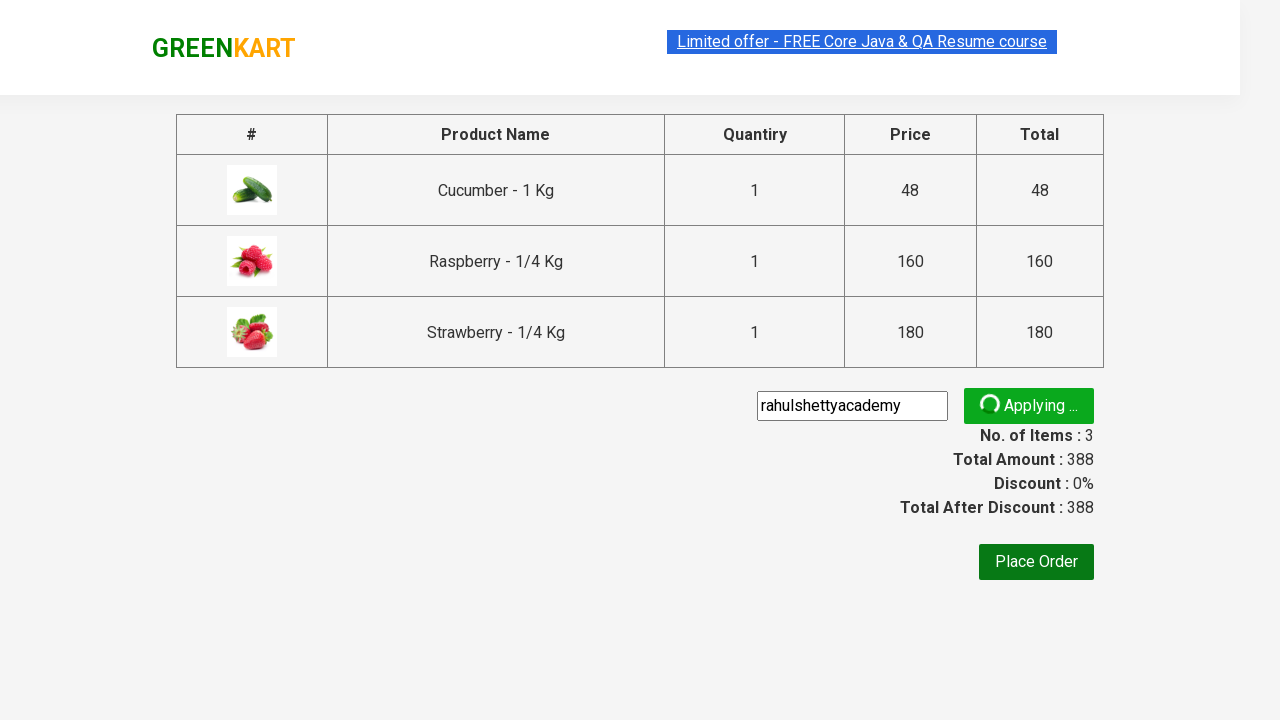

Promo code successfully applied - confirmation message appeared
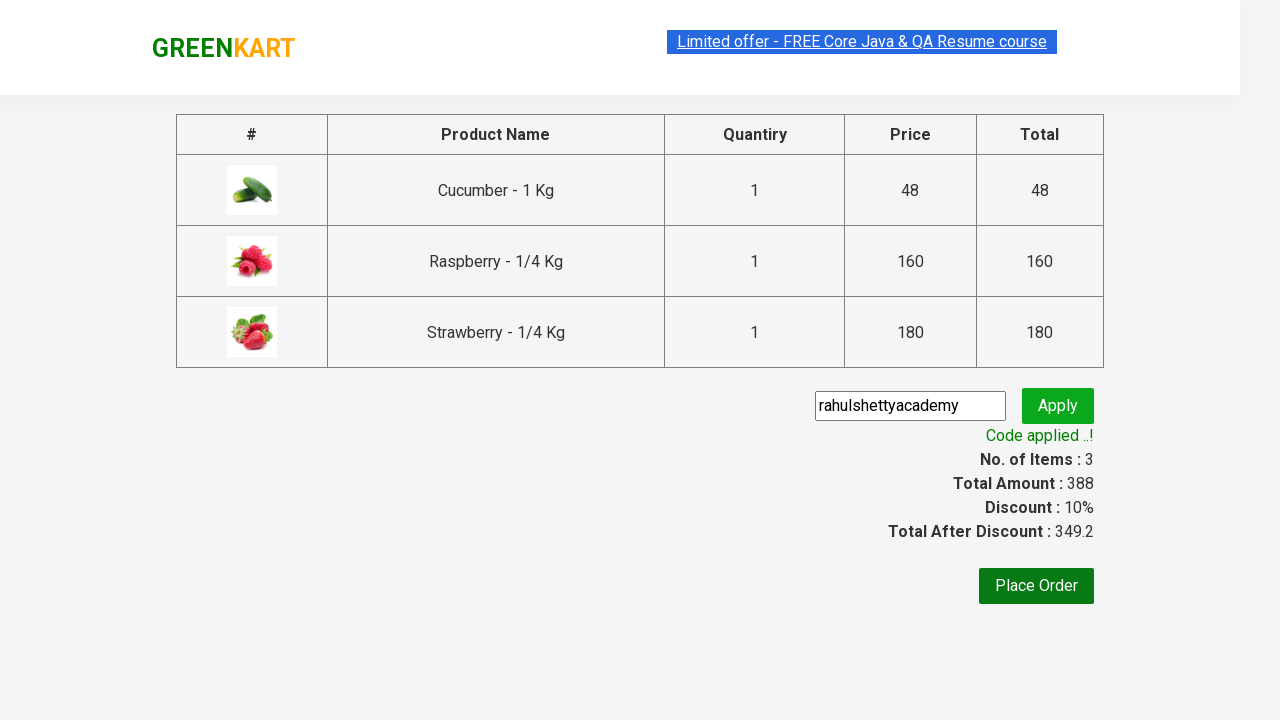

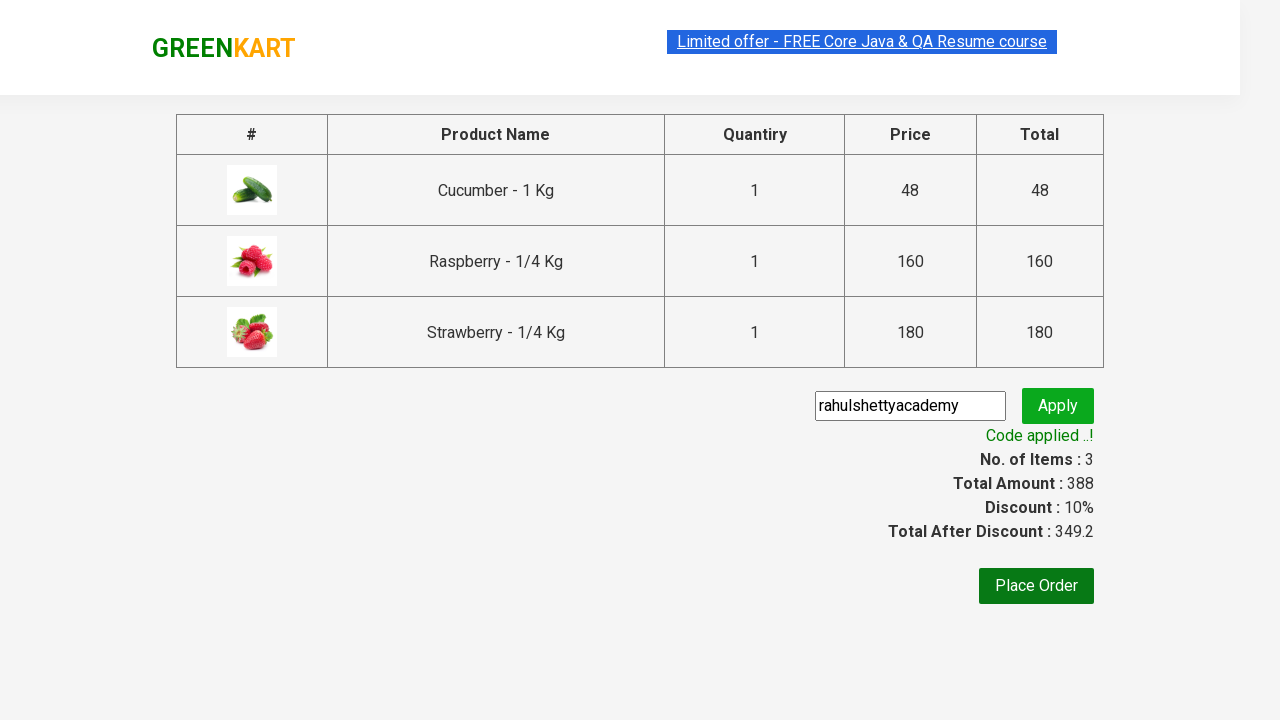